Tests the Selenium demo web form by filling a text field and submitting the form to verify successful submission

Starting URL: https://www.selenium.dev/selenium/web/web-form.html

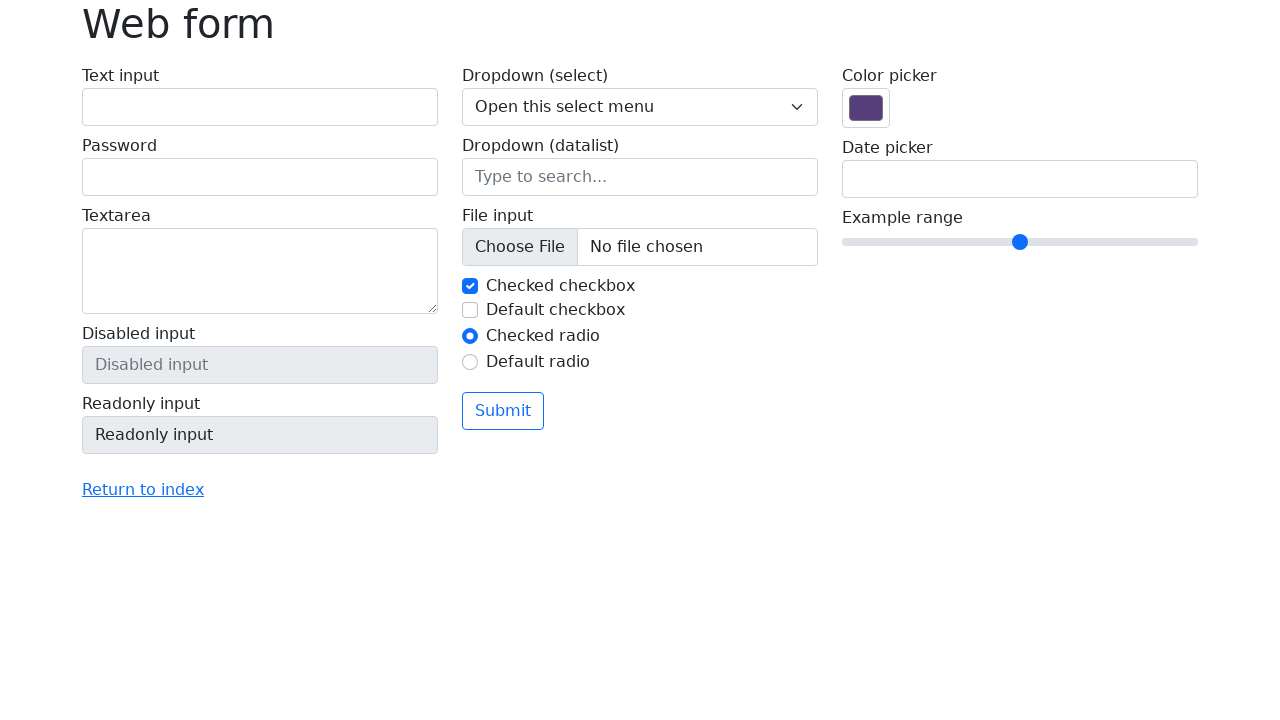

Filled text input field with 'Selenium' on input[name='my-text']
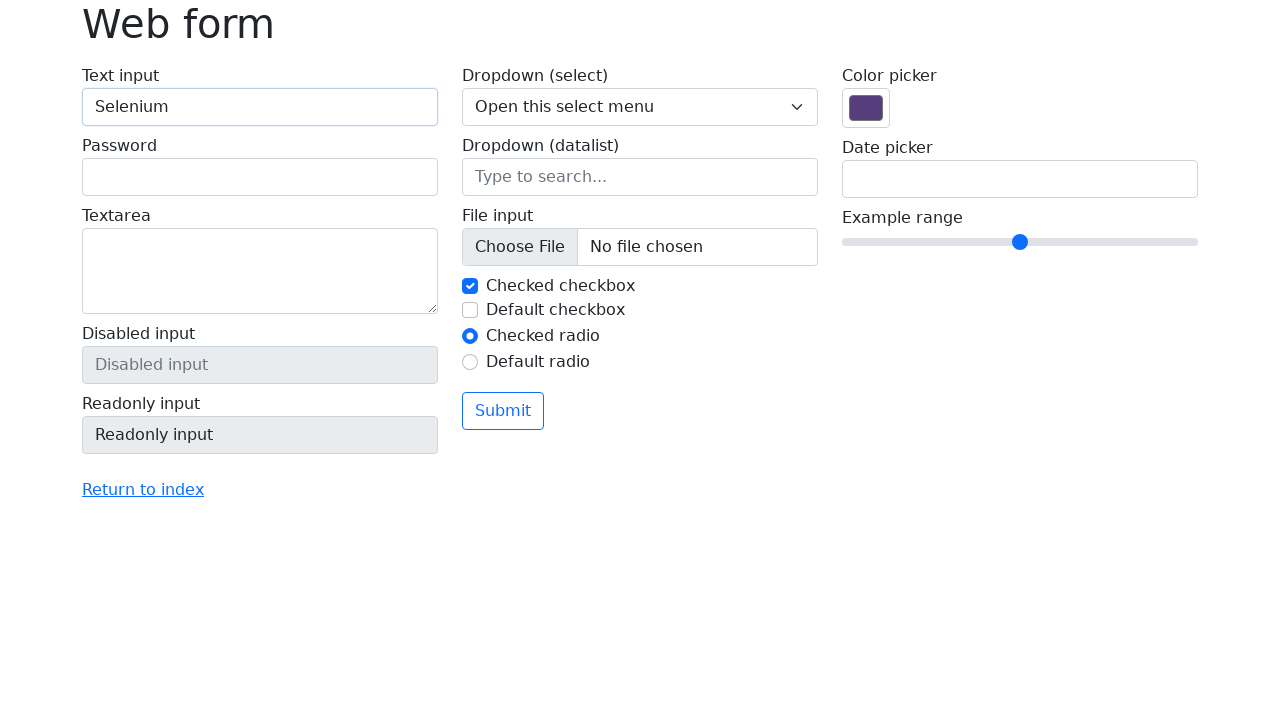

Clicked the submit button at (503, 411) on button
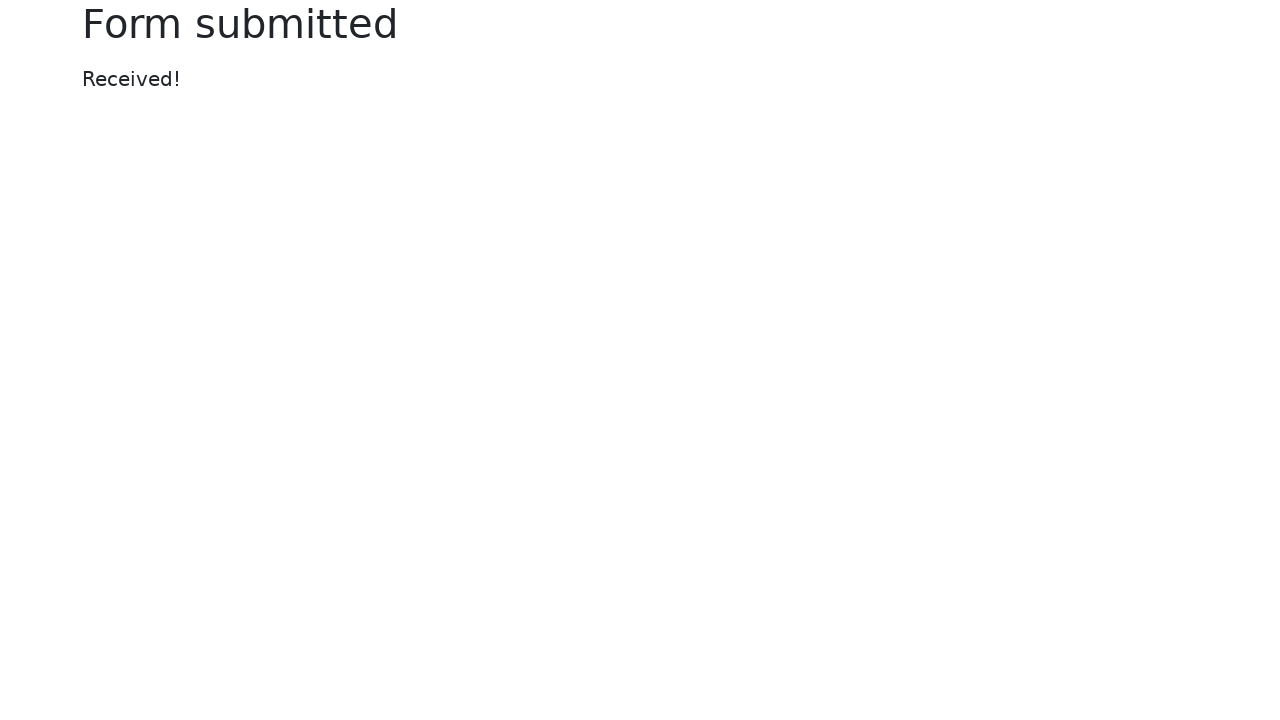

Success message appeared after form submission
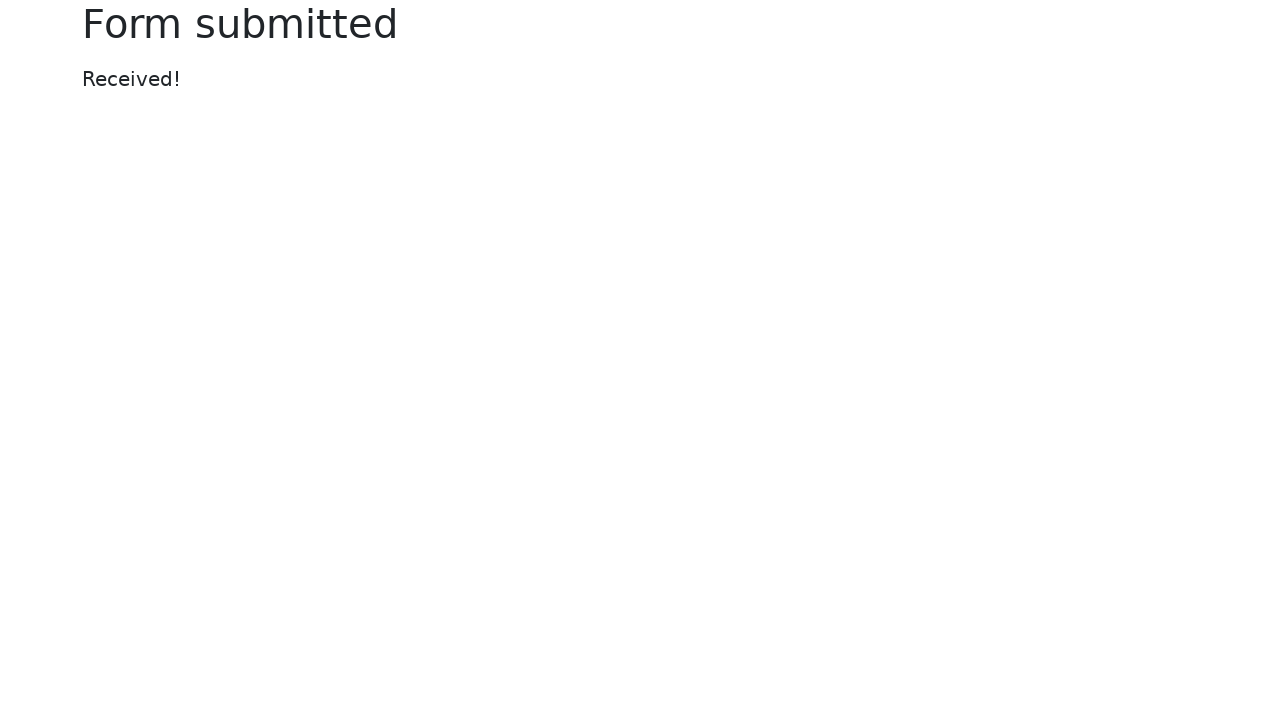

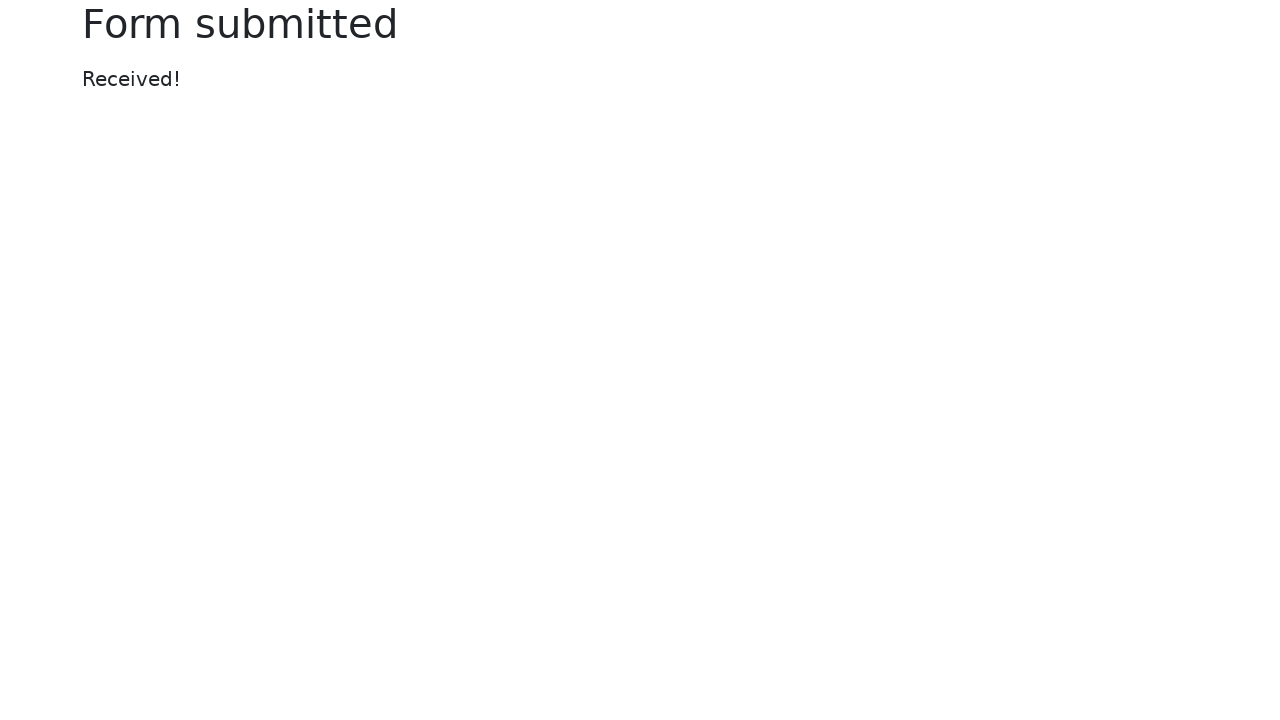